Tests search functionality by entering a search term and submitting with Enter key

Starting URL: https://www.tvgame.com.tw/

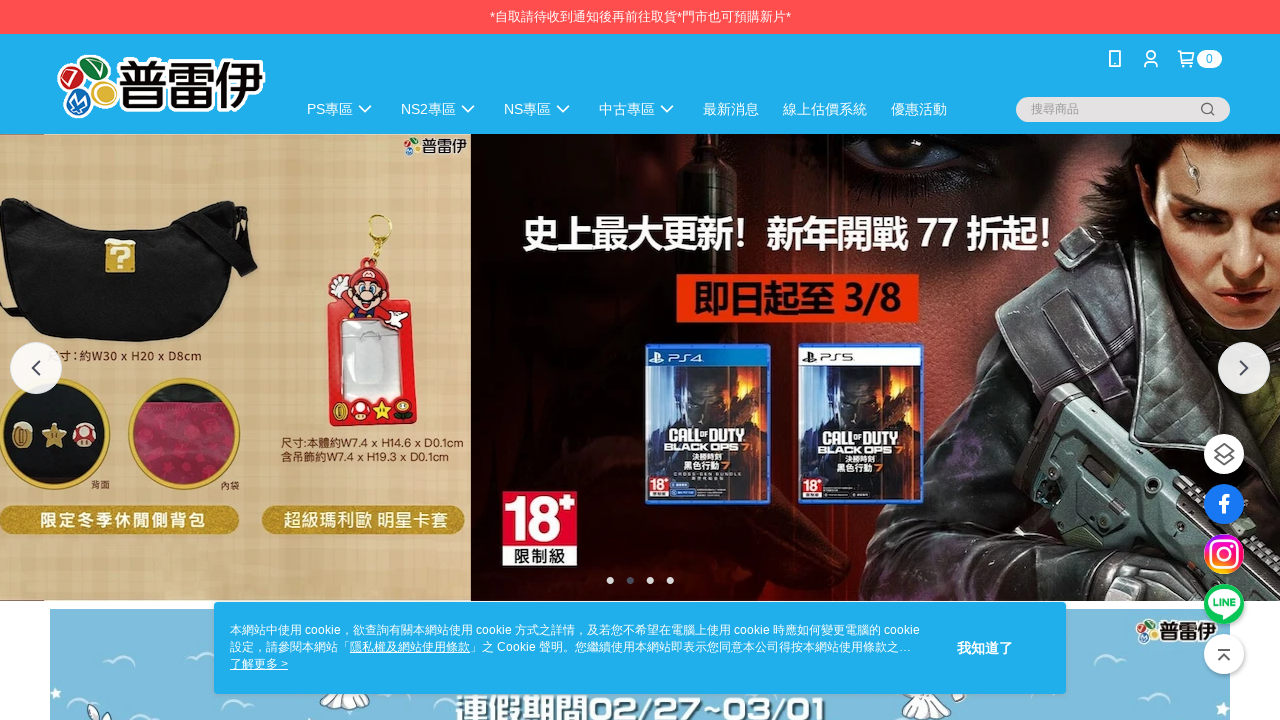

Filled search input with 'switch' on input[name='q']
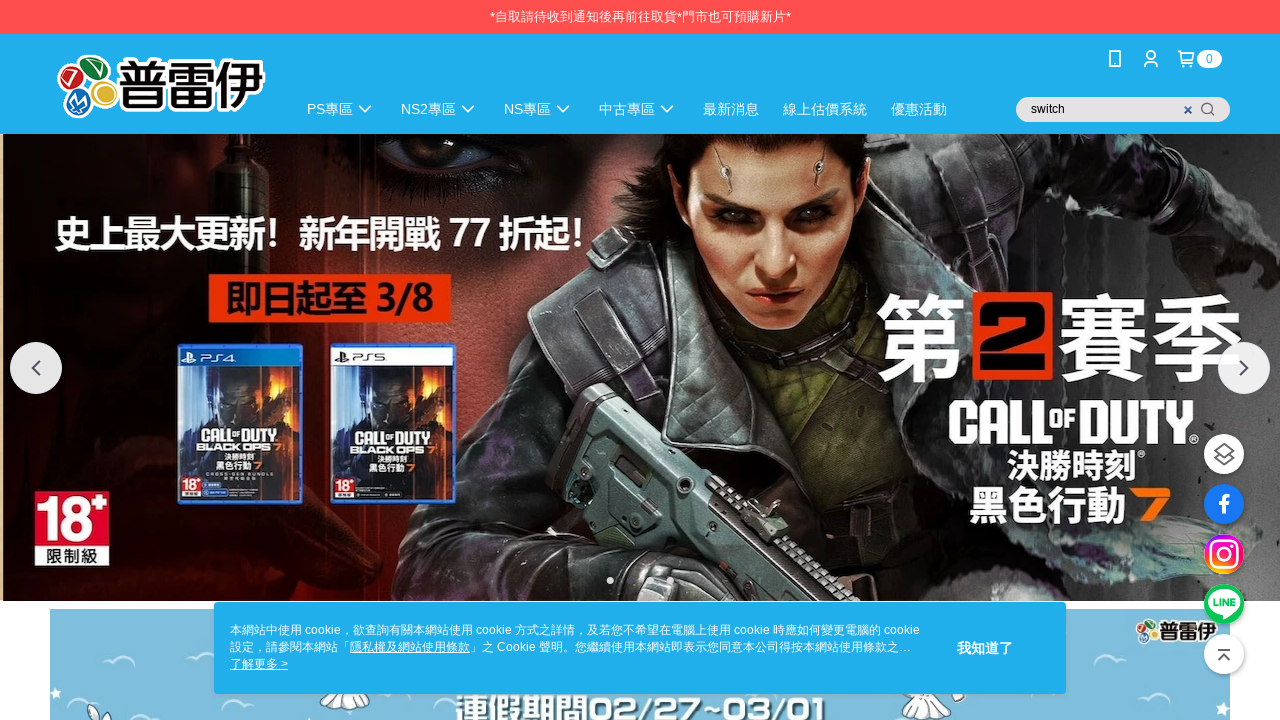

Pressed Enter to submit search on input[name='q']
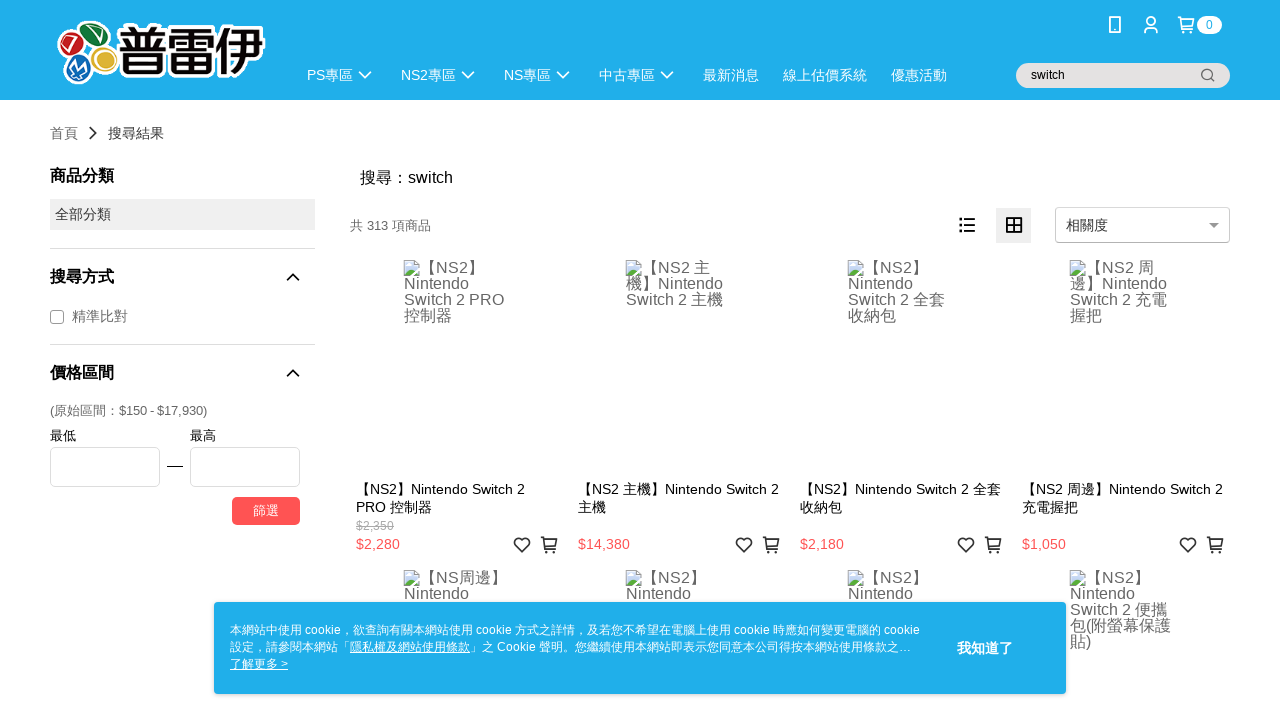

Search results page loaded
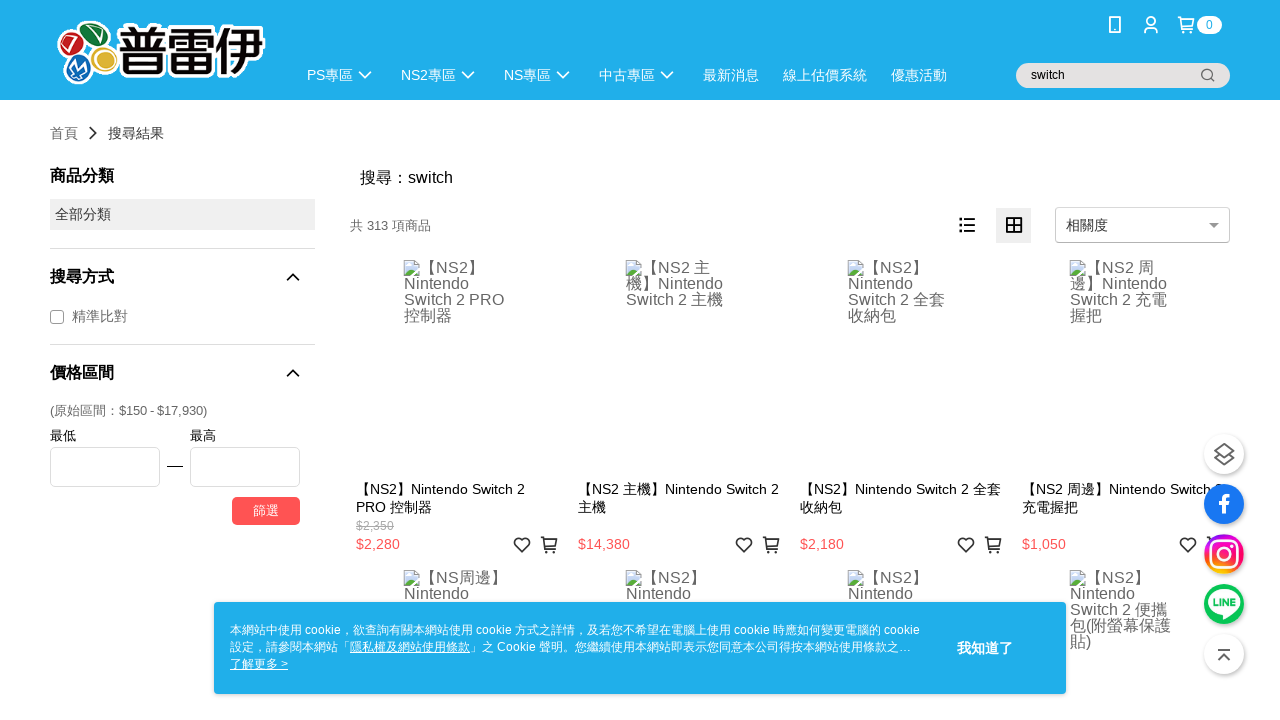

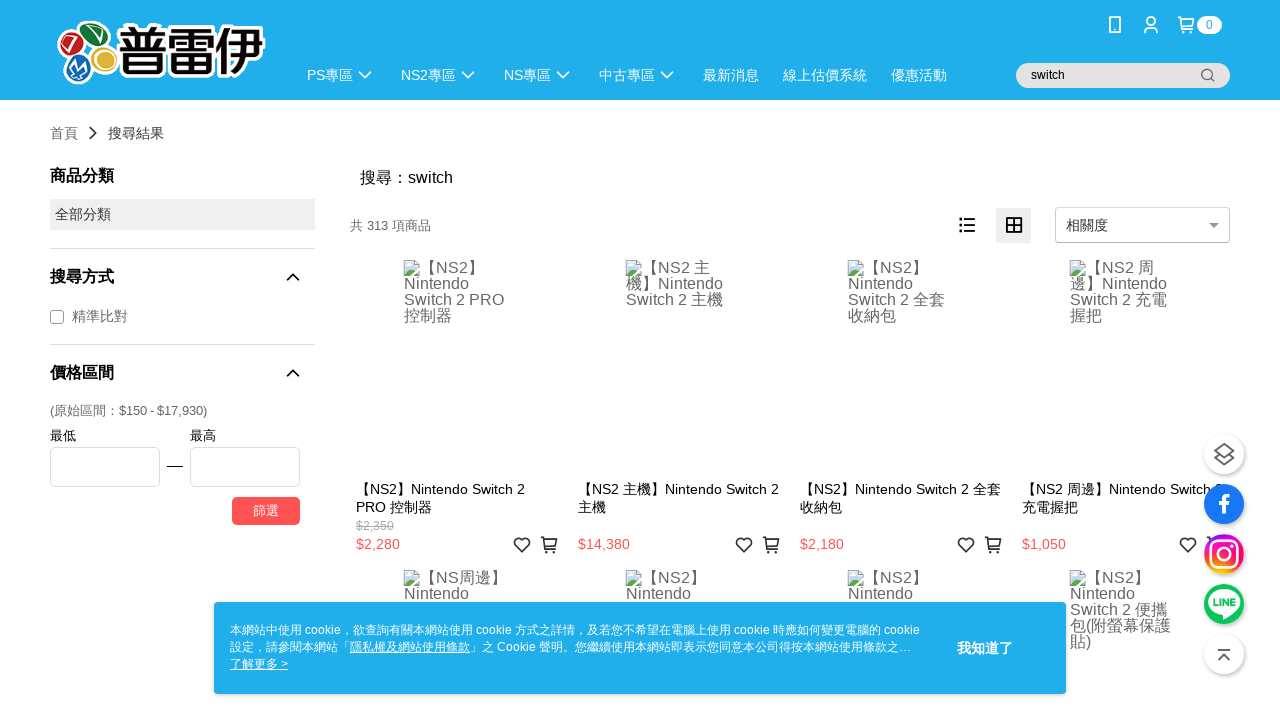